Tests registration form by filling in first name, last name, and email fields, then submitting the form and verifying successful registration message

Starting URL: http://suninjuly.github.io/registration1.html

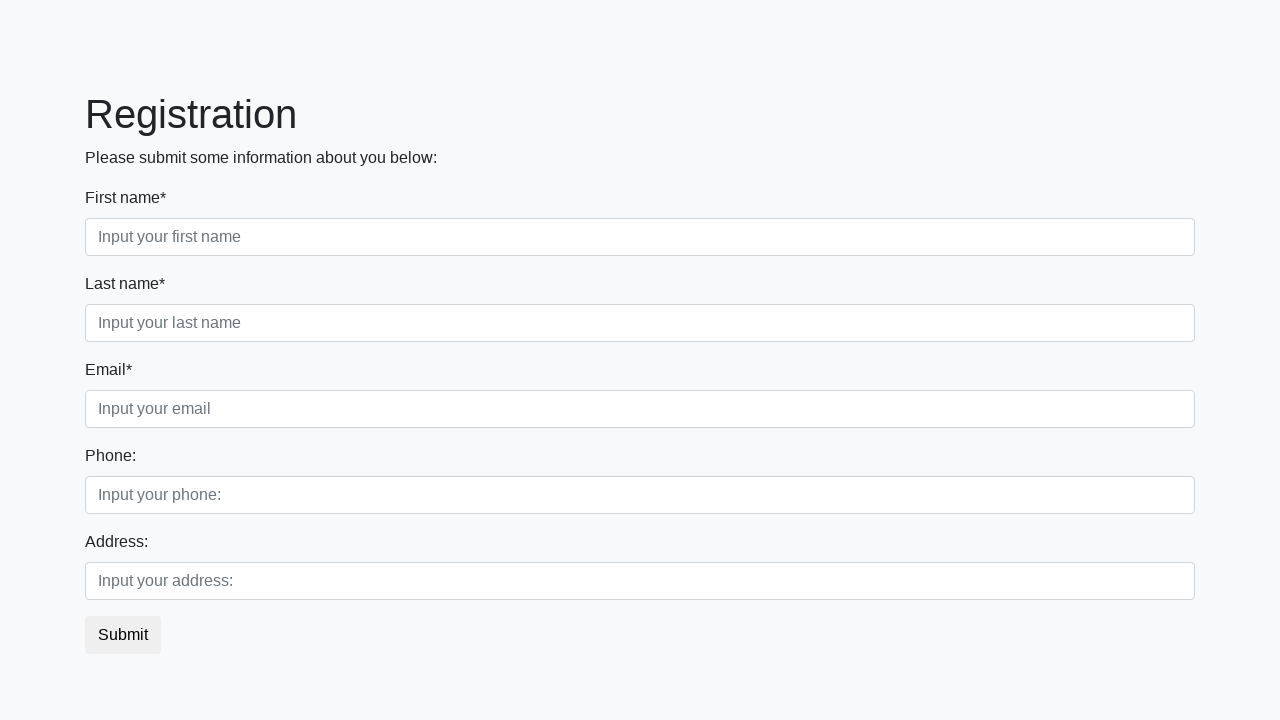

Filled first name field with 'Ivan' on .first_block .first
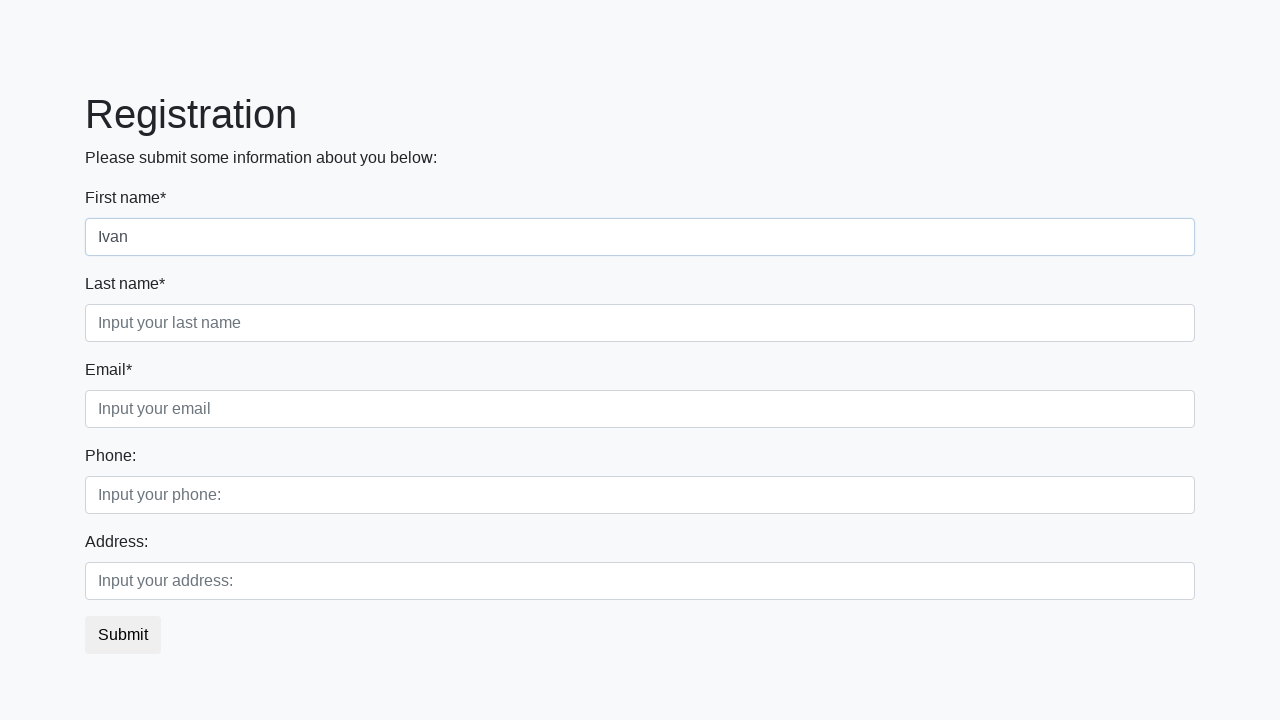

Filled last name field with 'Petrov' on .first_block .third
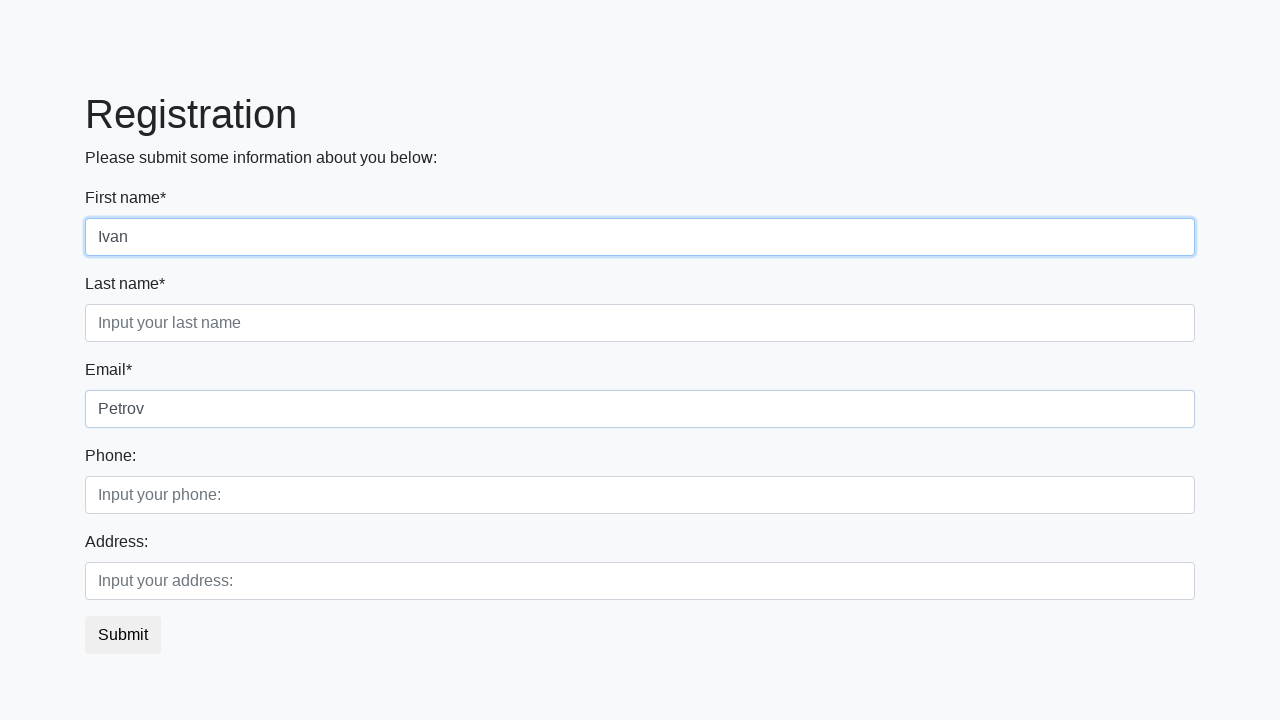

Filled email field with 'i-petrov@mail.ru' on .first_block .second
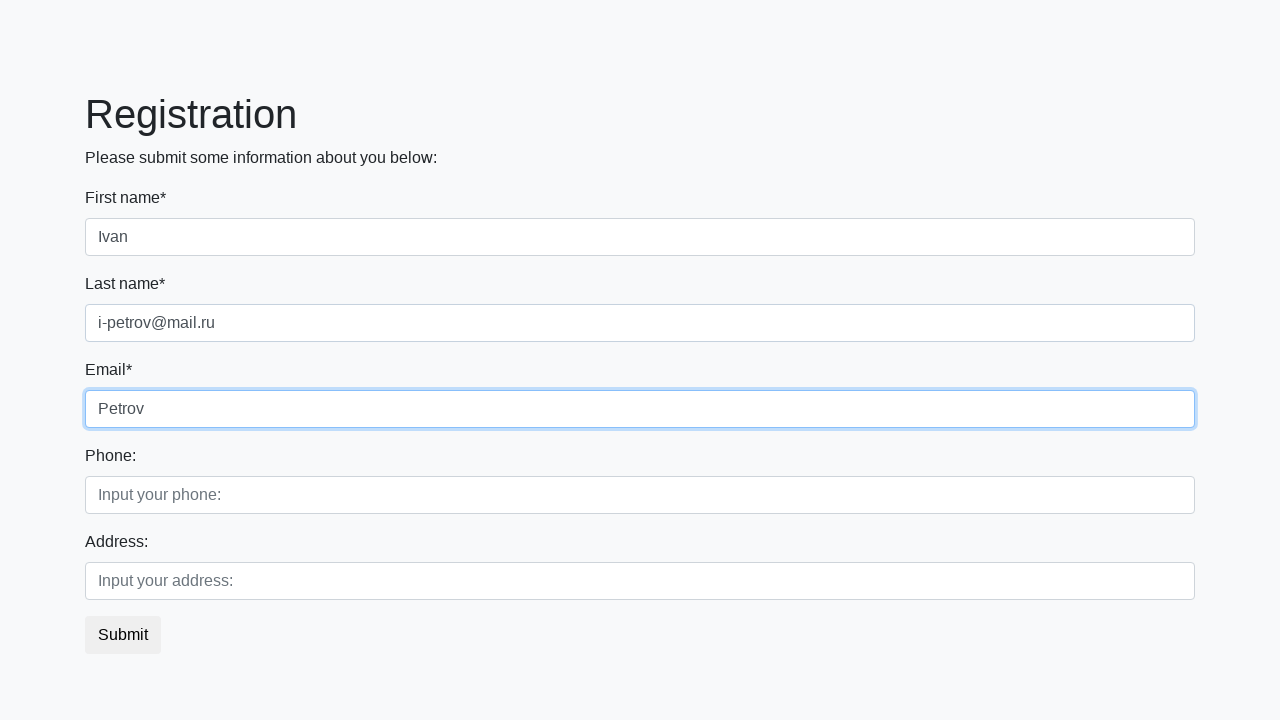

Clicked submit button to register at (123, 635) on button.btn
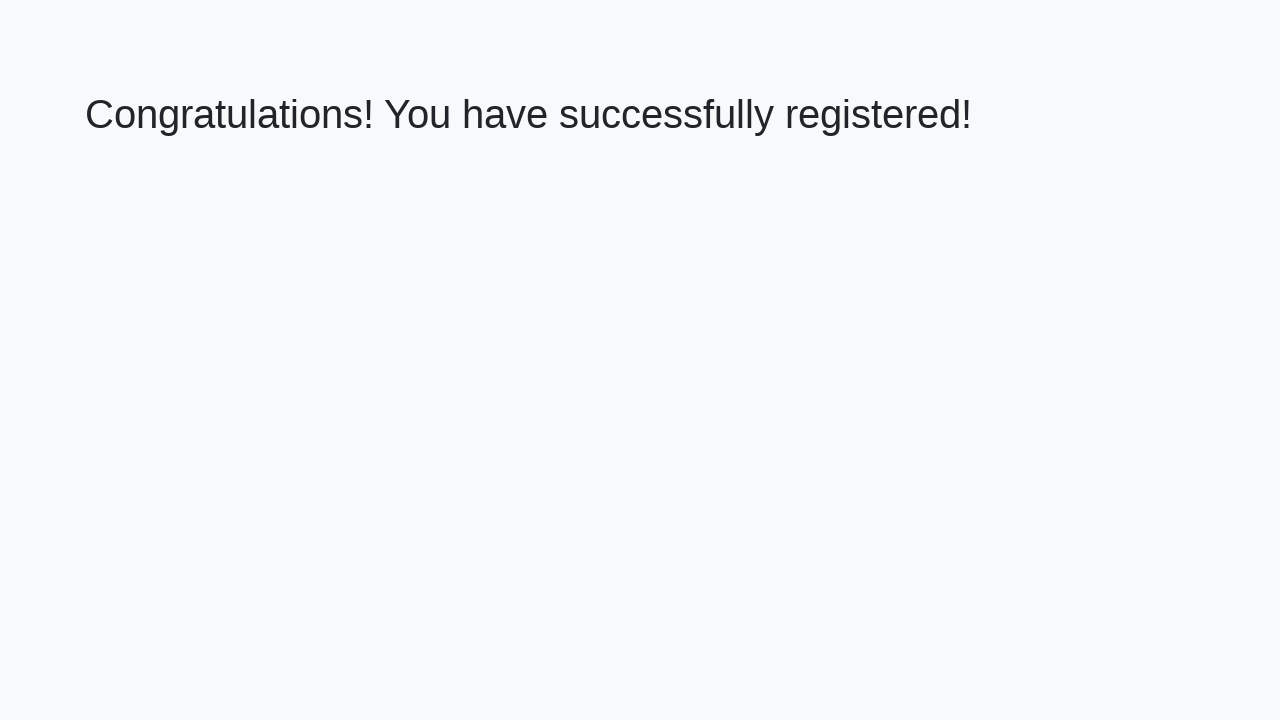

Registration success message appeared
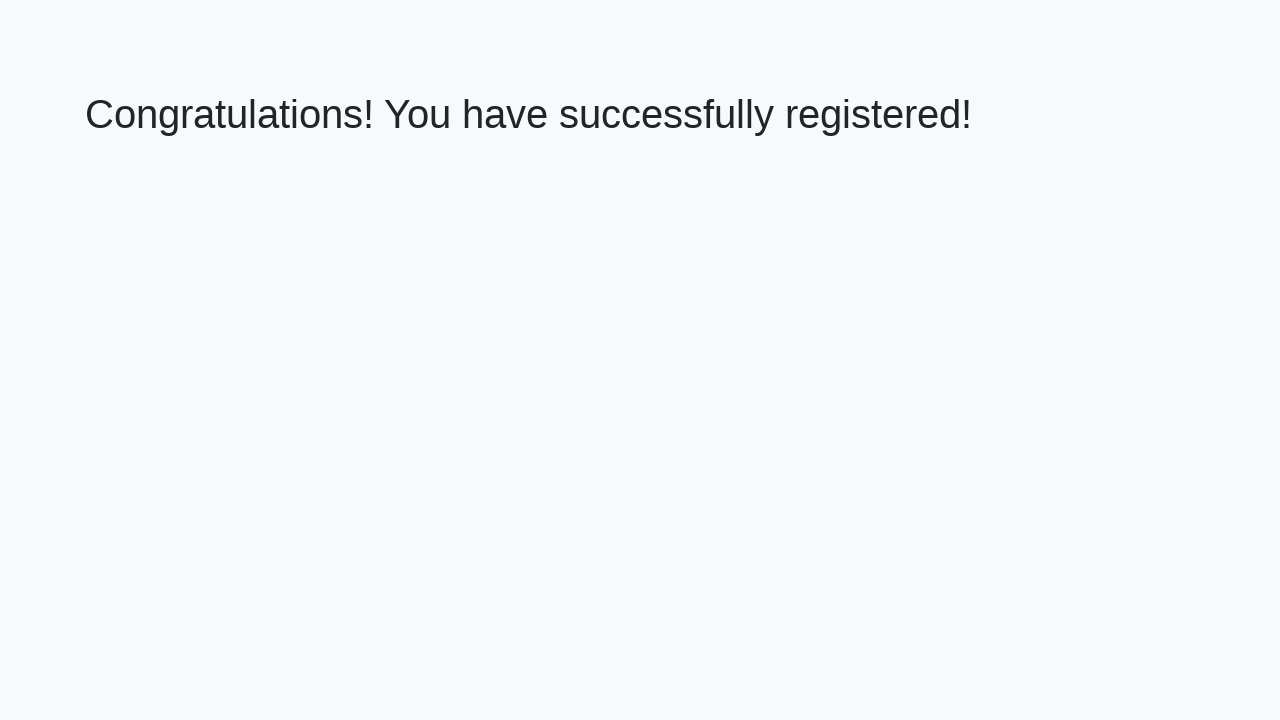

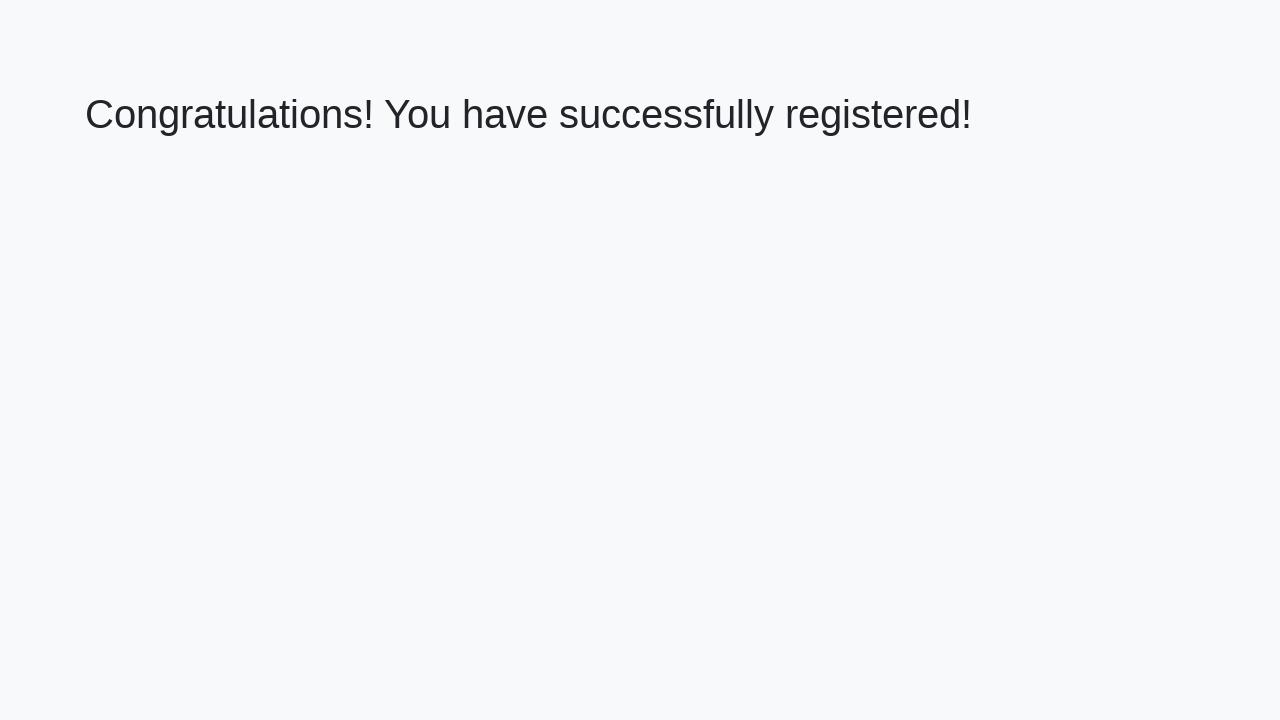